Navigates to a page, clicks a dynamically calculated link, fills a form with test data, and submits it

Starting URL: http://suninjuly.github.io/find_link_text

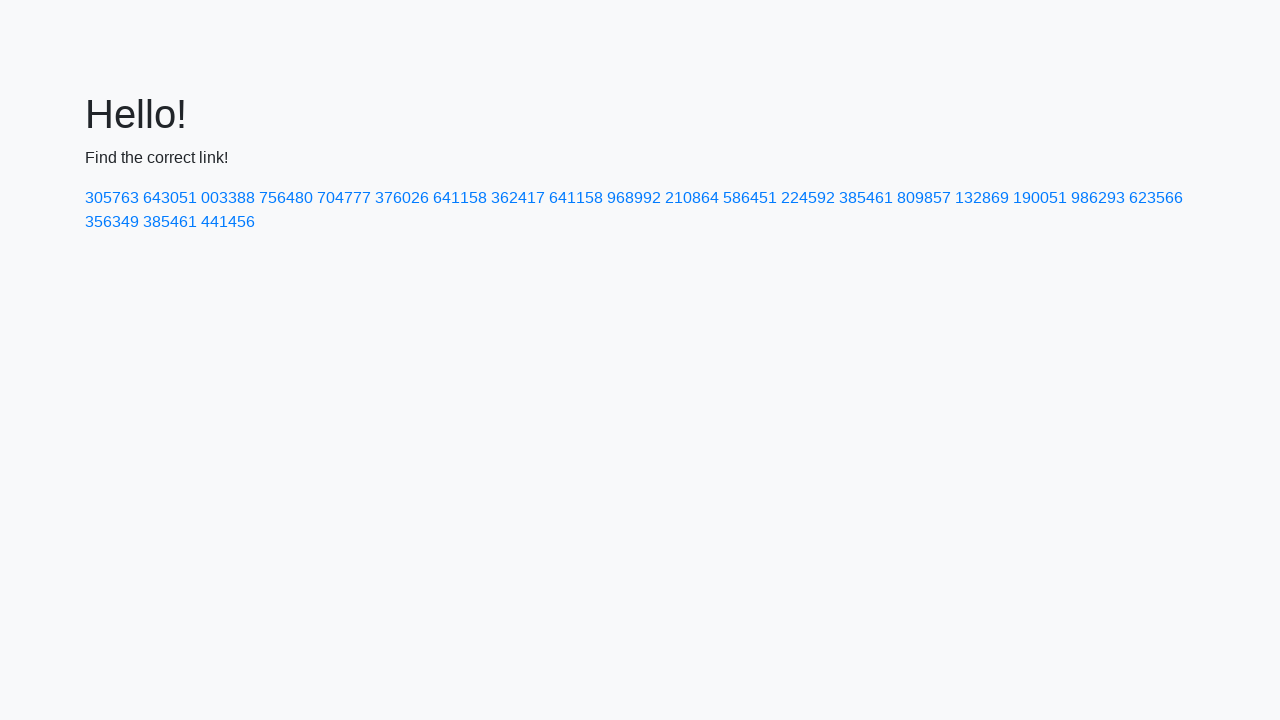

Clicked dynamically calculated link with text '224592' at (808, 198) on a:has-text('224592')
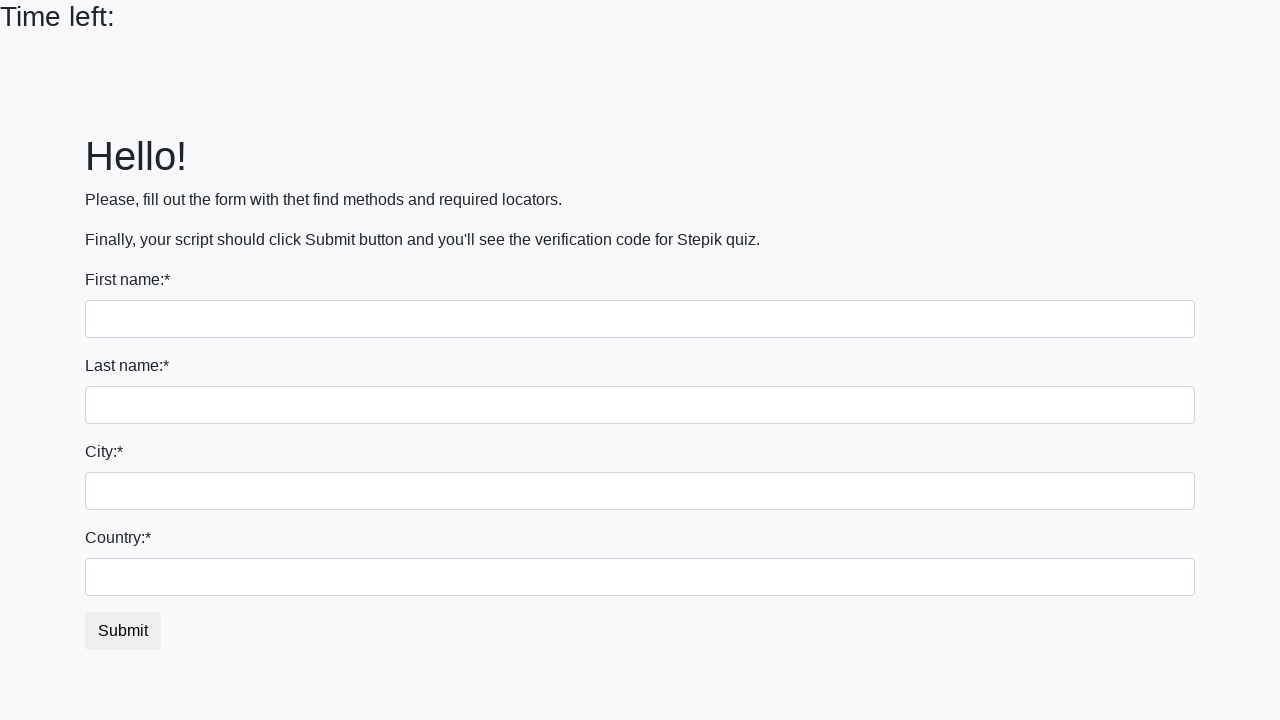

Filled form field 1 with 'Name' on .form-control >> nth=0
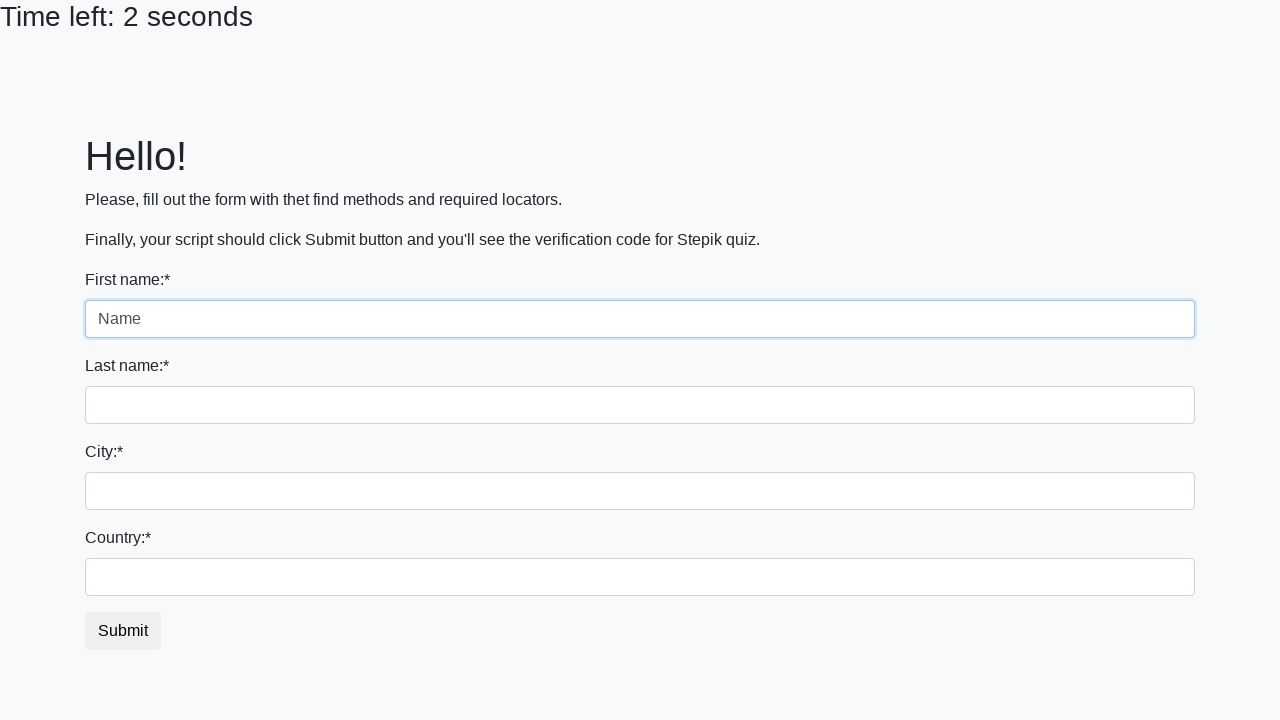

Filled form field 2 with 'Surname' on .form-control >> nth=1
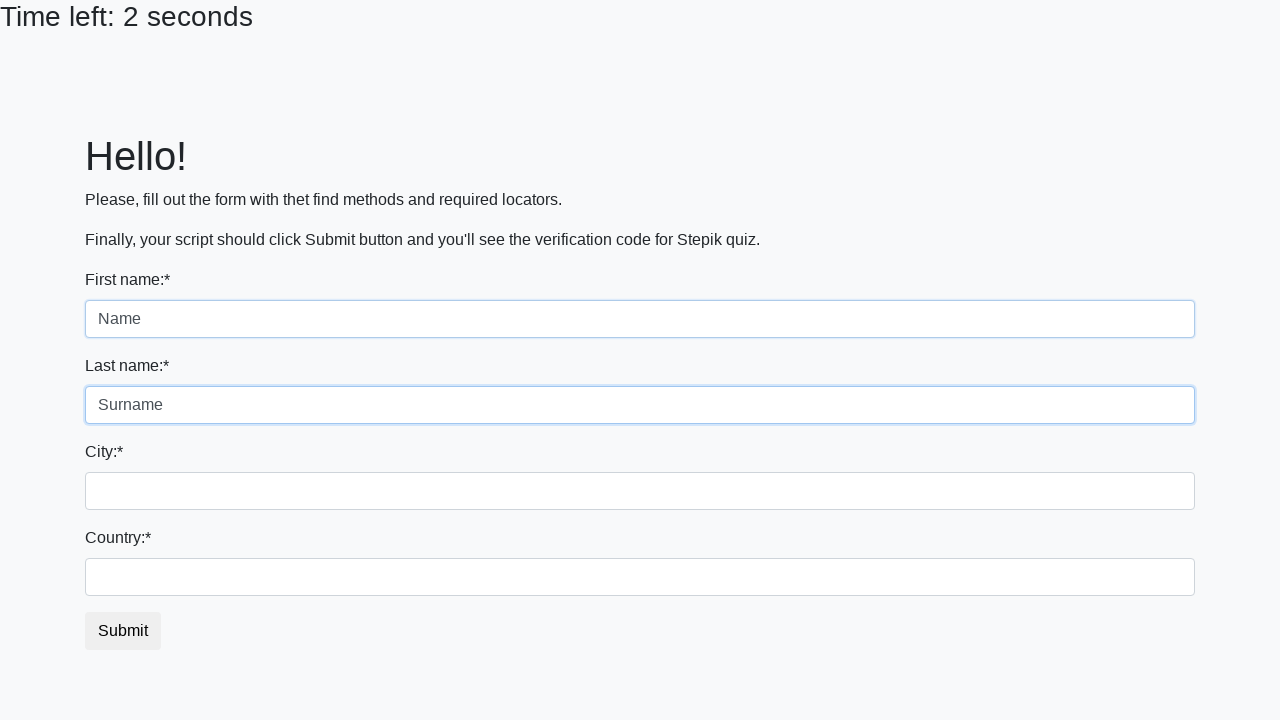

Filled form field 3 with 'City' on .form-control >> nth=2
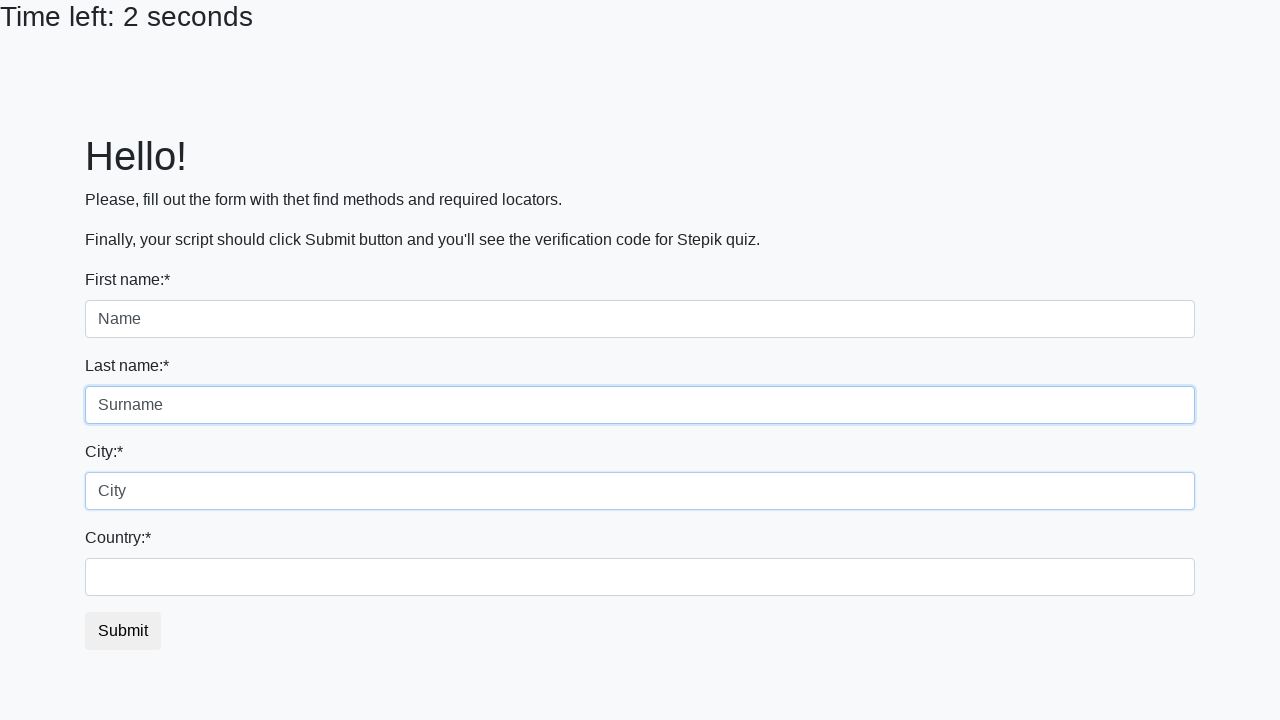

Filled form field 4 with 'Country' on .form-control >> nth=3
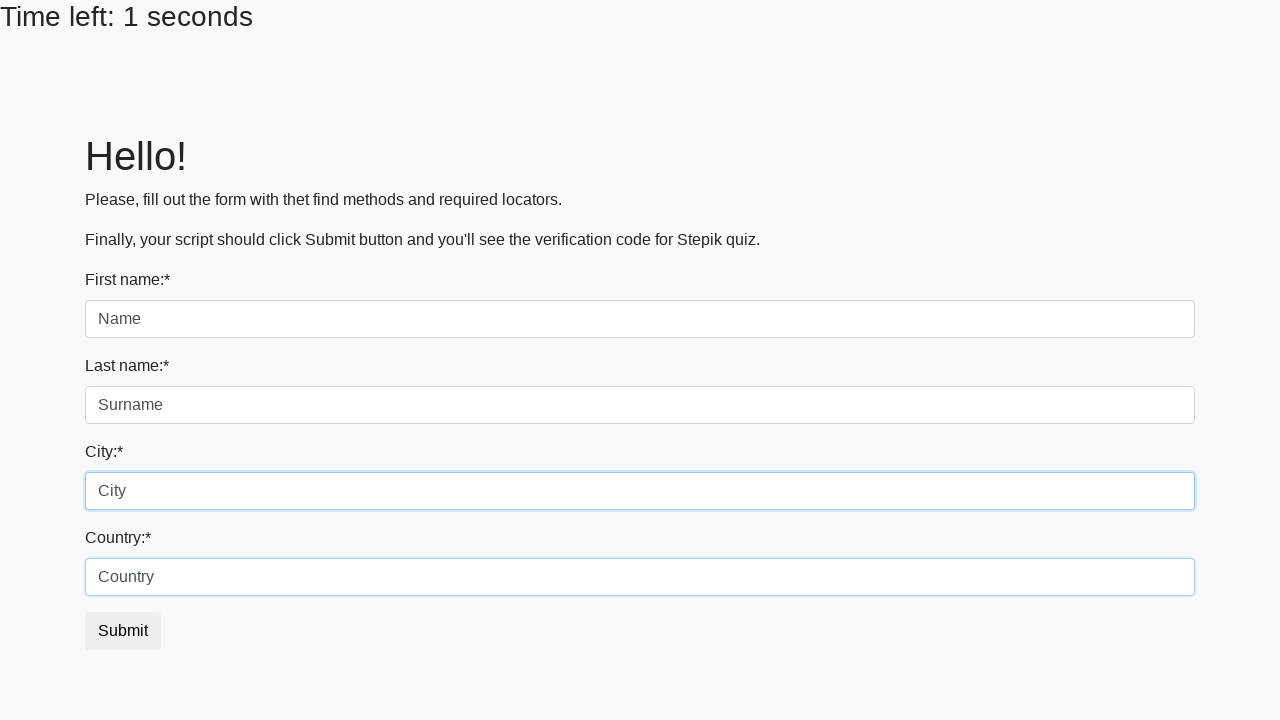

Clicked submit button to submit the form at (123, 631) on .btn
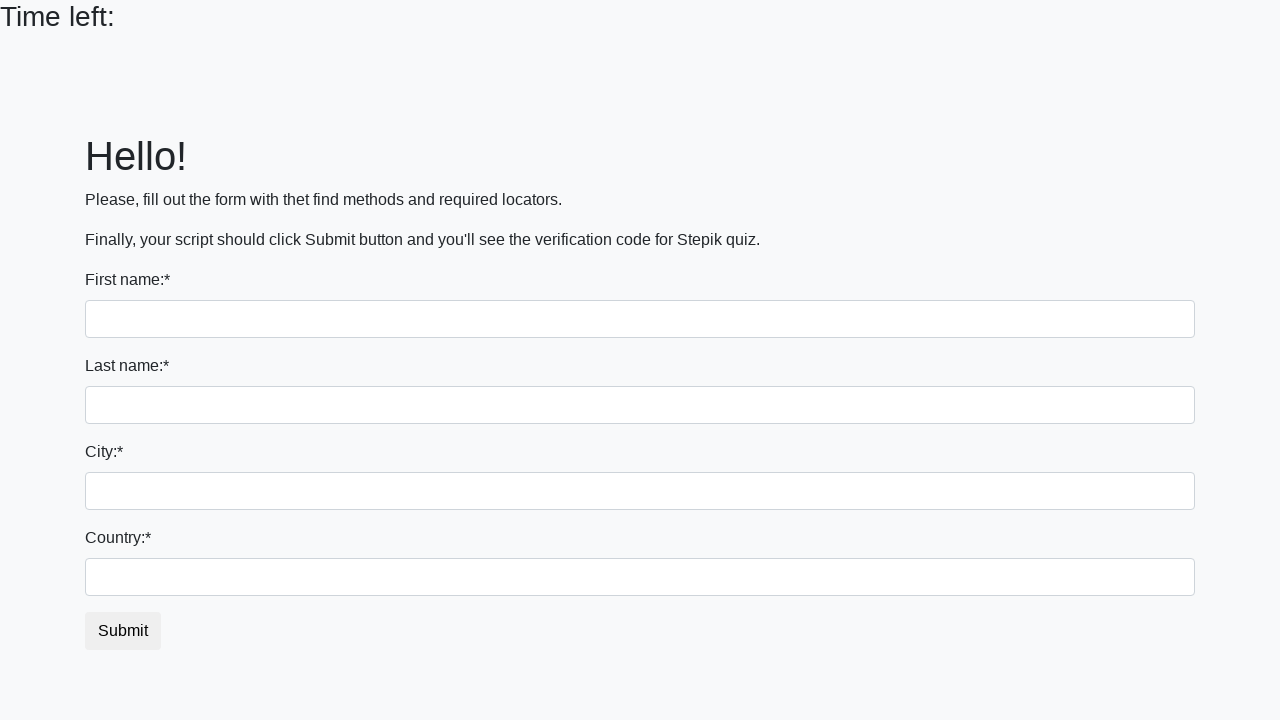

Set up dialog handler to accept alerts
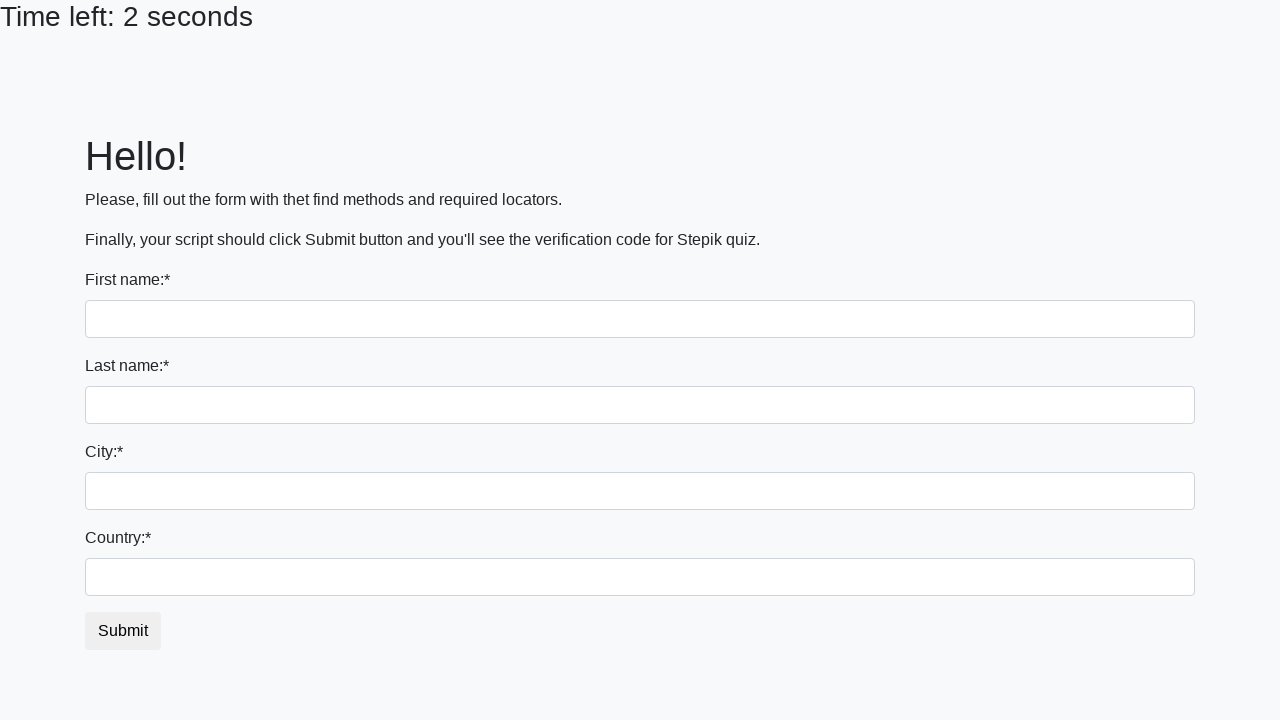

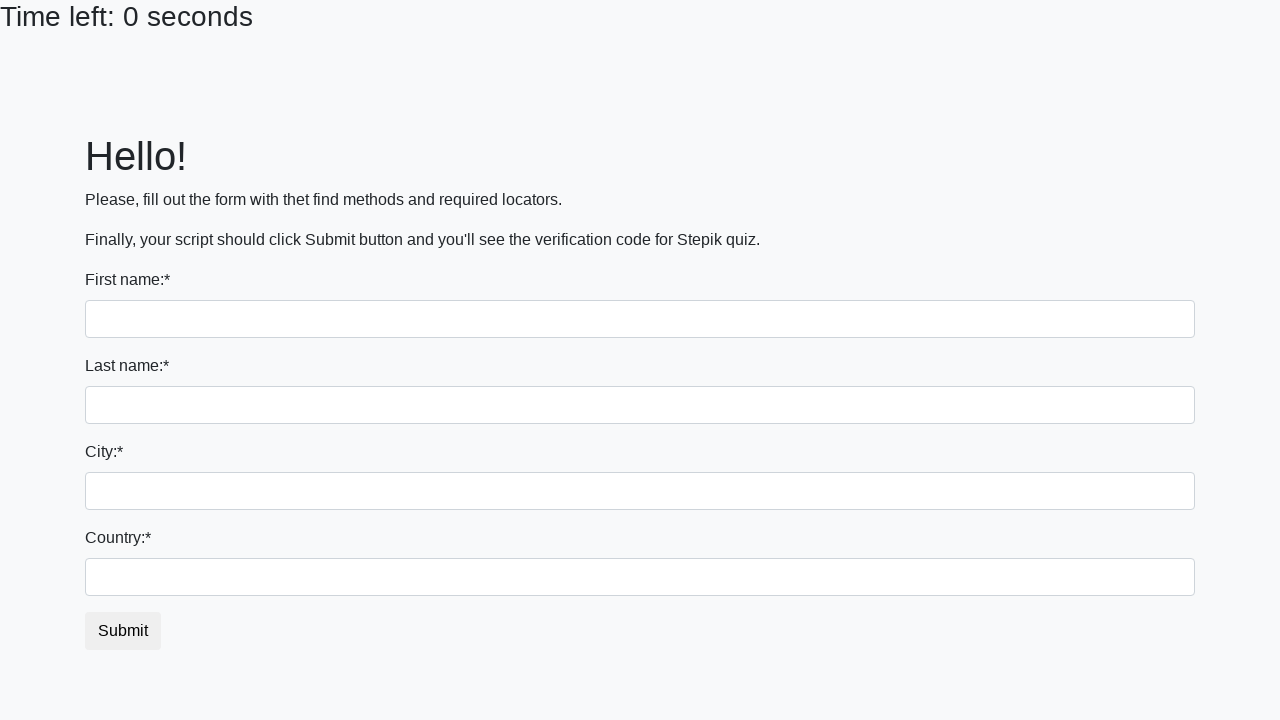